Tests a text box form by filling in user name, email, current address, and permanent address fields, then submitting the form

Starting URL: https://demoqa.com/text-box

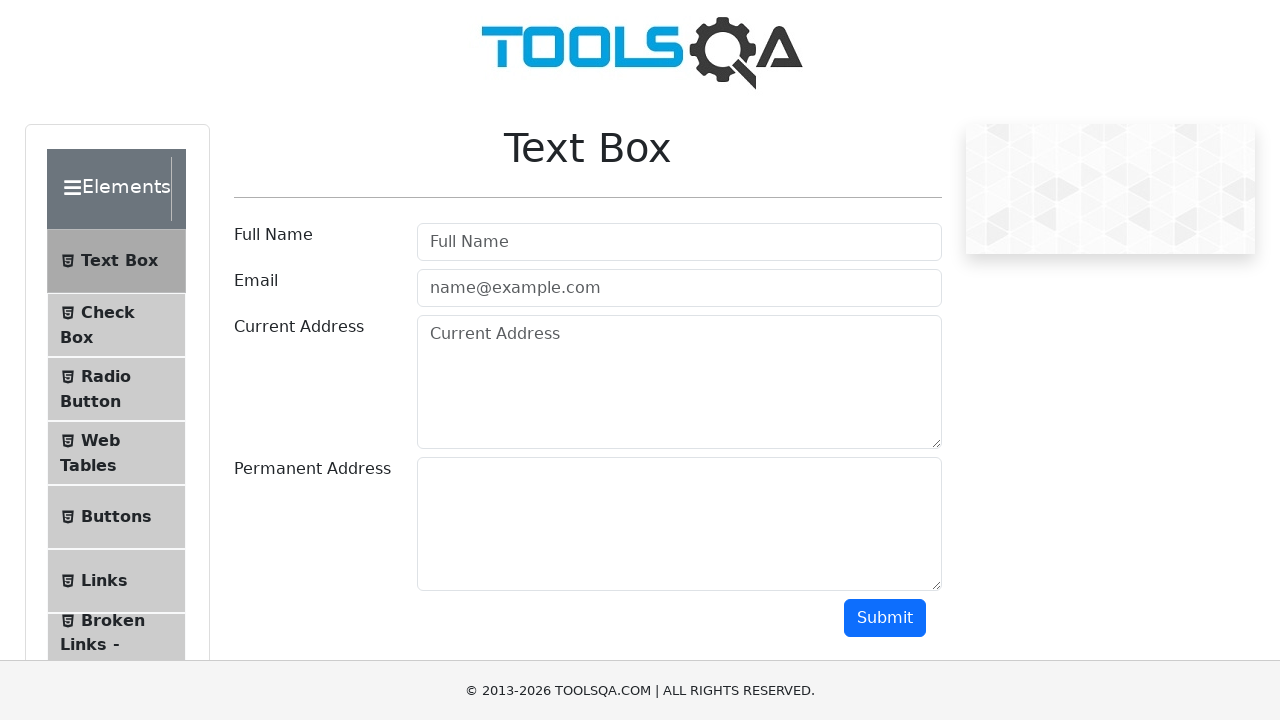

Filled user name field with 'Mica Monje' on #userName
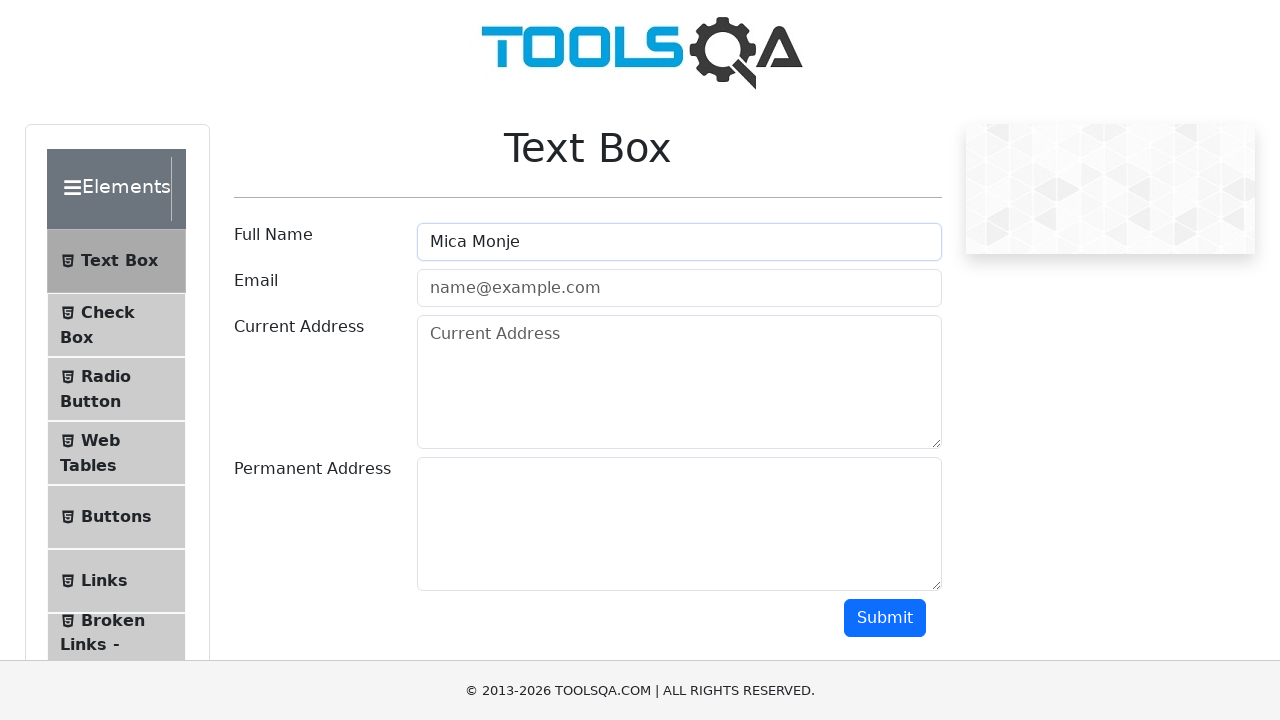

Filled email field with 'mica.monje@nada.com' on #userEmail
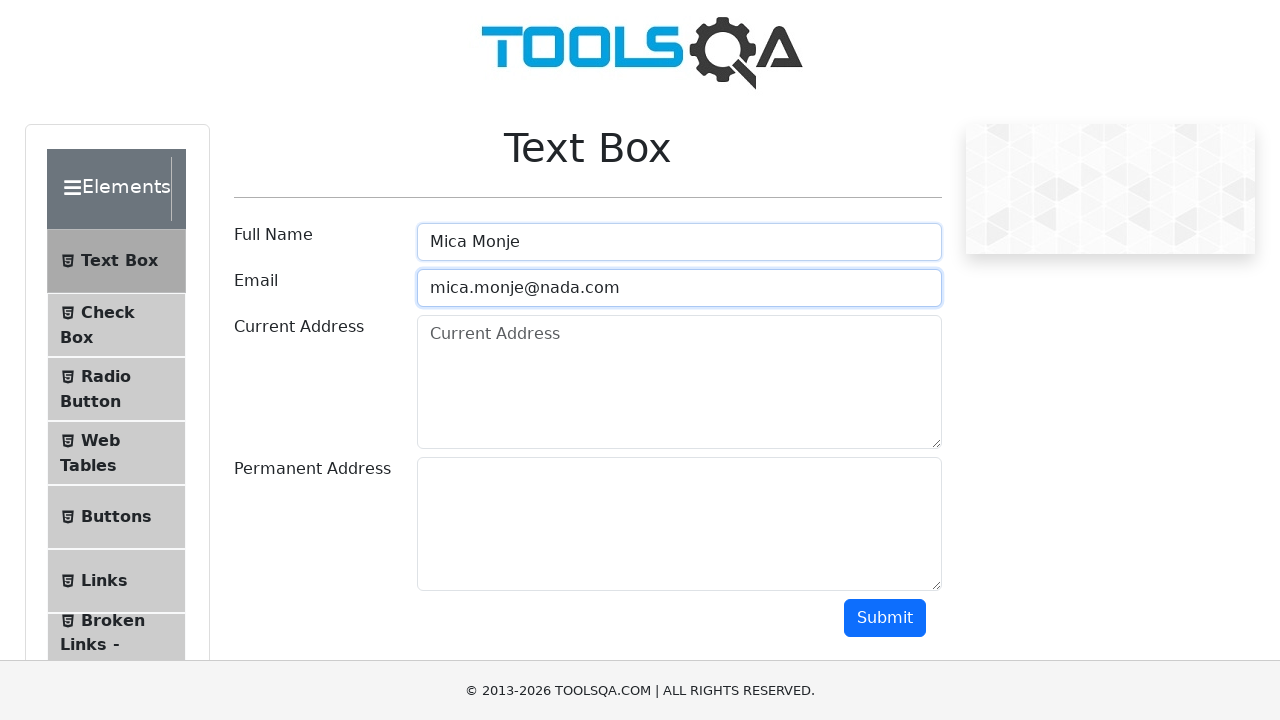

Filled current address field with '123 Current Street, Test City, TC 12345' on #currentAddress
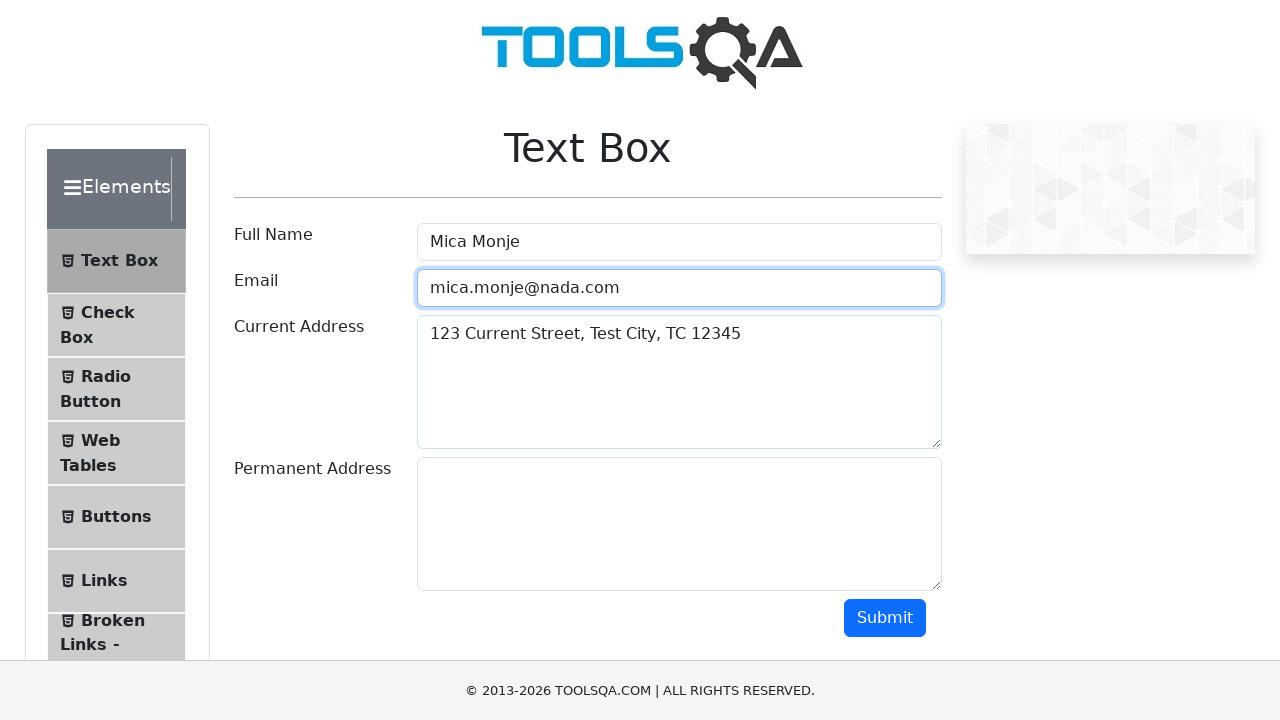

Filled permanent address field with '456 Permanent Avenue, Demo Town, DT 67890' on #permanentAddress
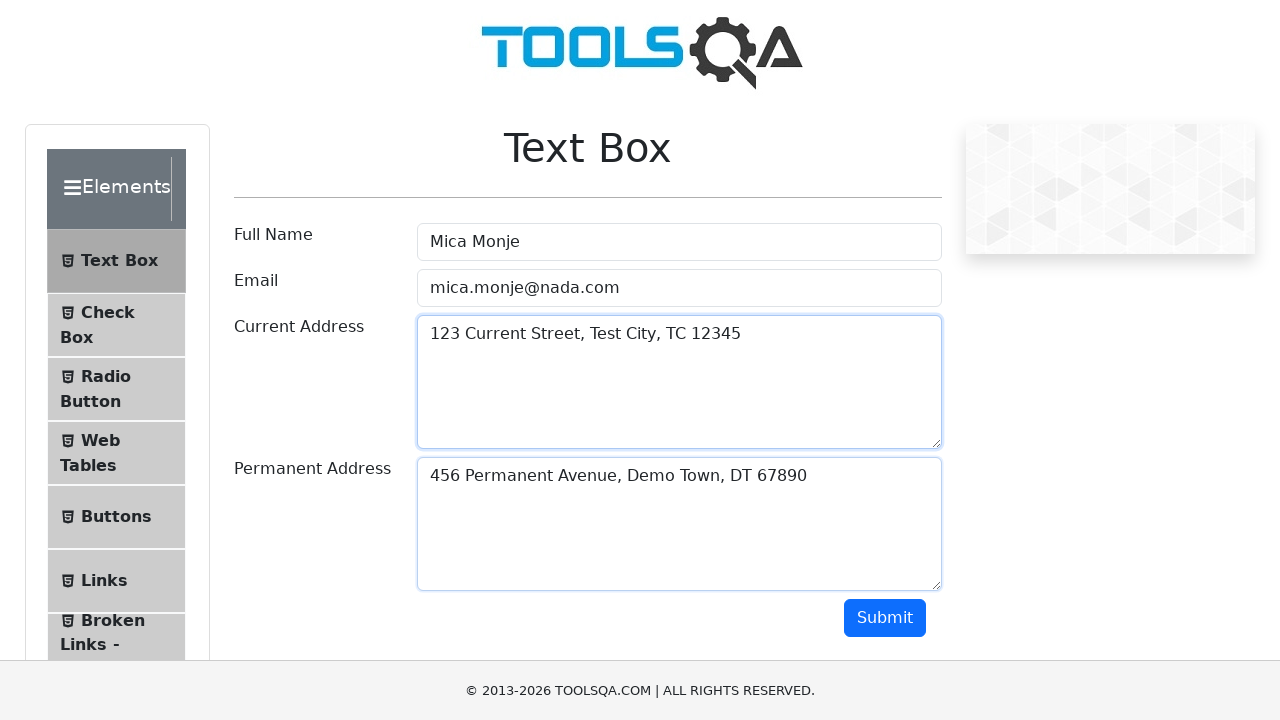

Clicked submit button to submit the form at (885, 618) on #submit
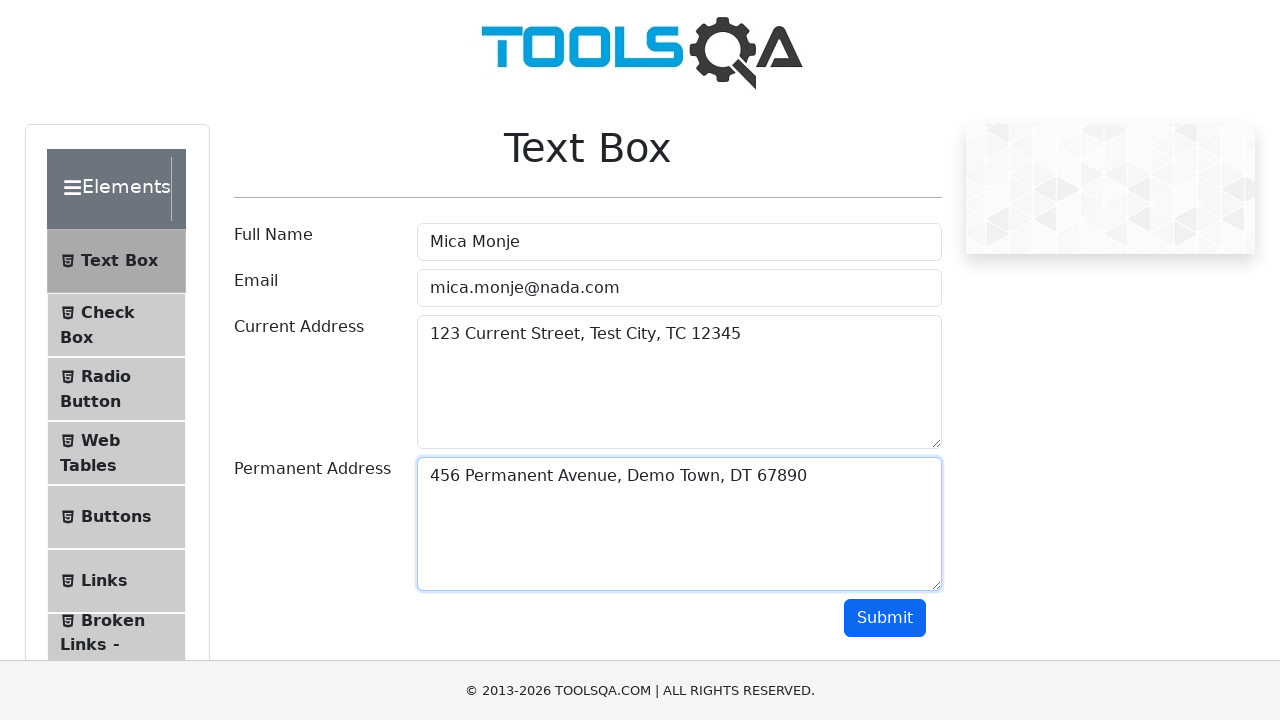

Form output appeared after submission
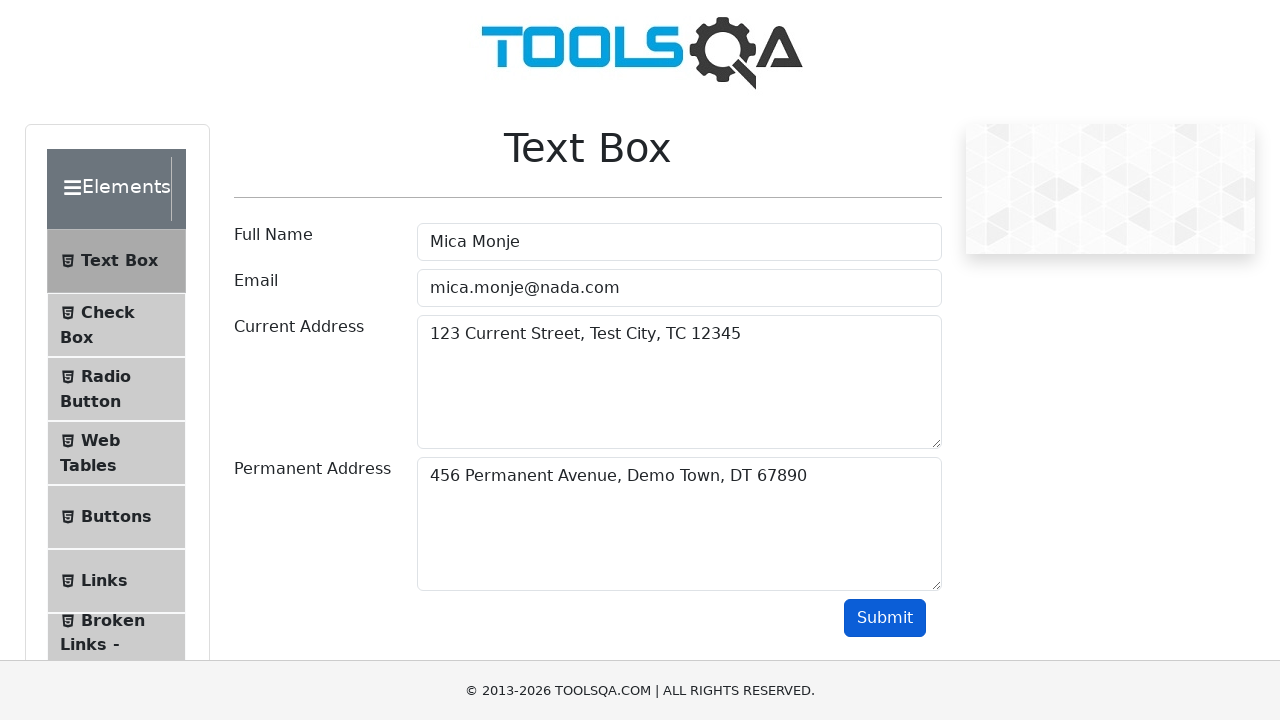

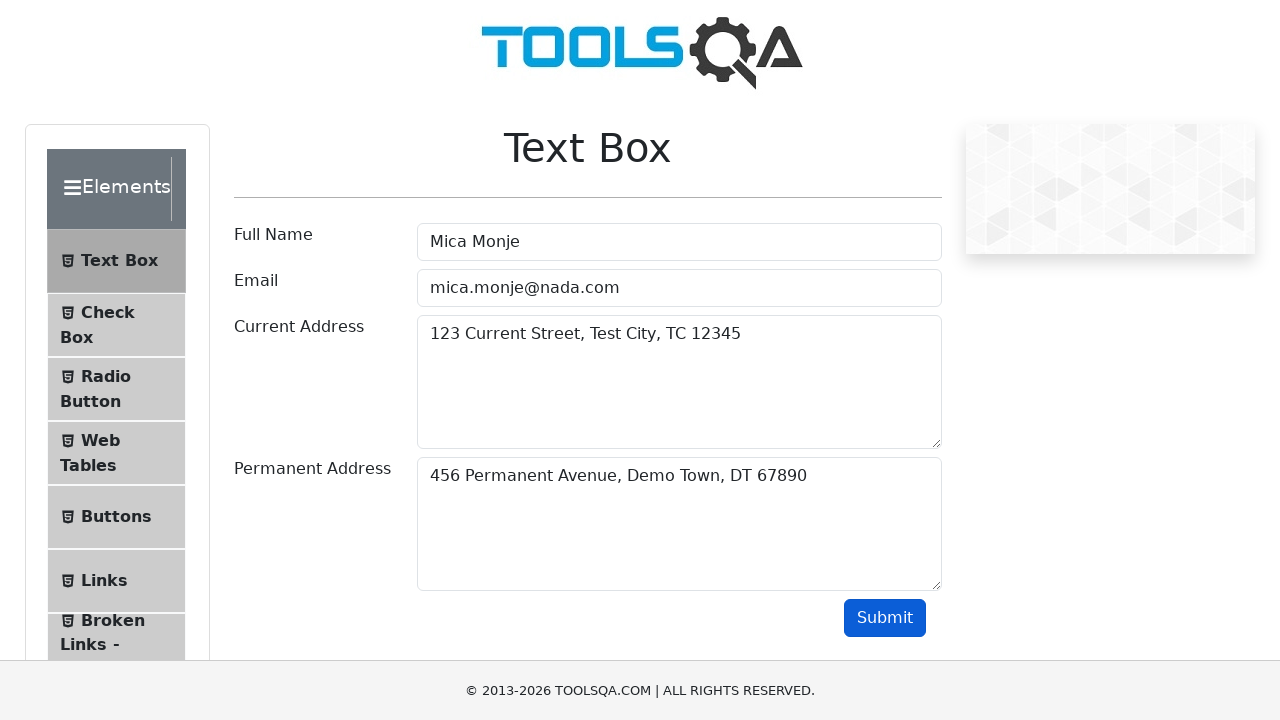